Tests that a todo item is removed when its text is cleared during editing

Starting URL: https://demo.playwright.dev/todomvc

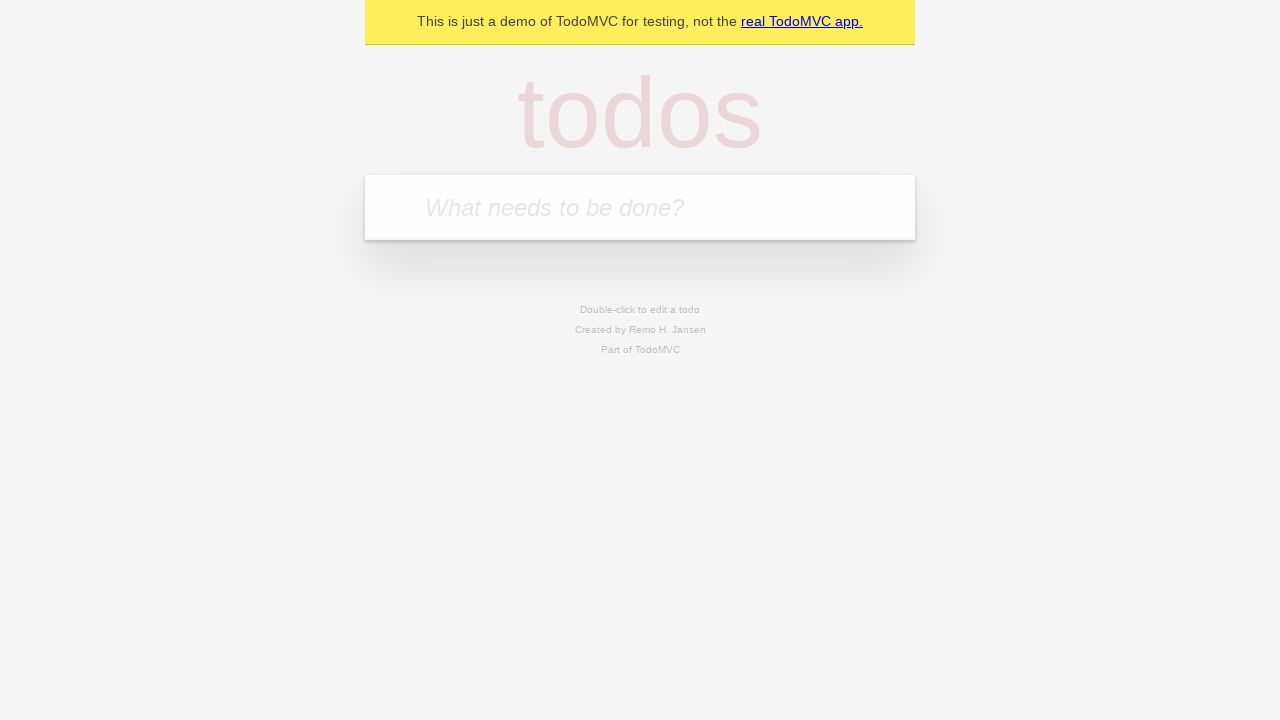

Filled first todo field with 'buy some cheese' on internal:attr=[placeholder="What needs to be done?"i]
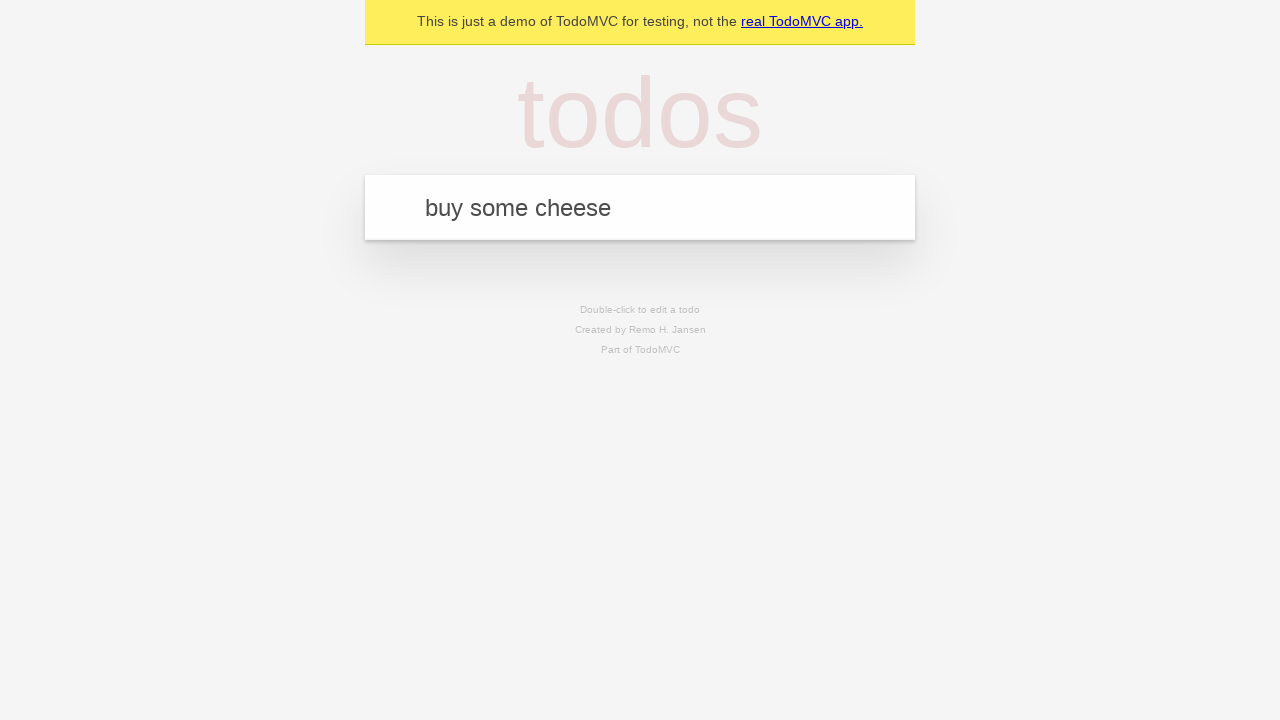

Pressed Enter to create first todo on internal:attr=[placeholder="What needs to be done?"i]
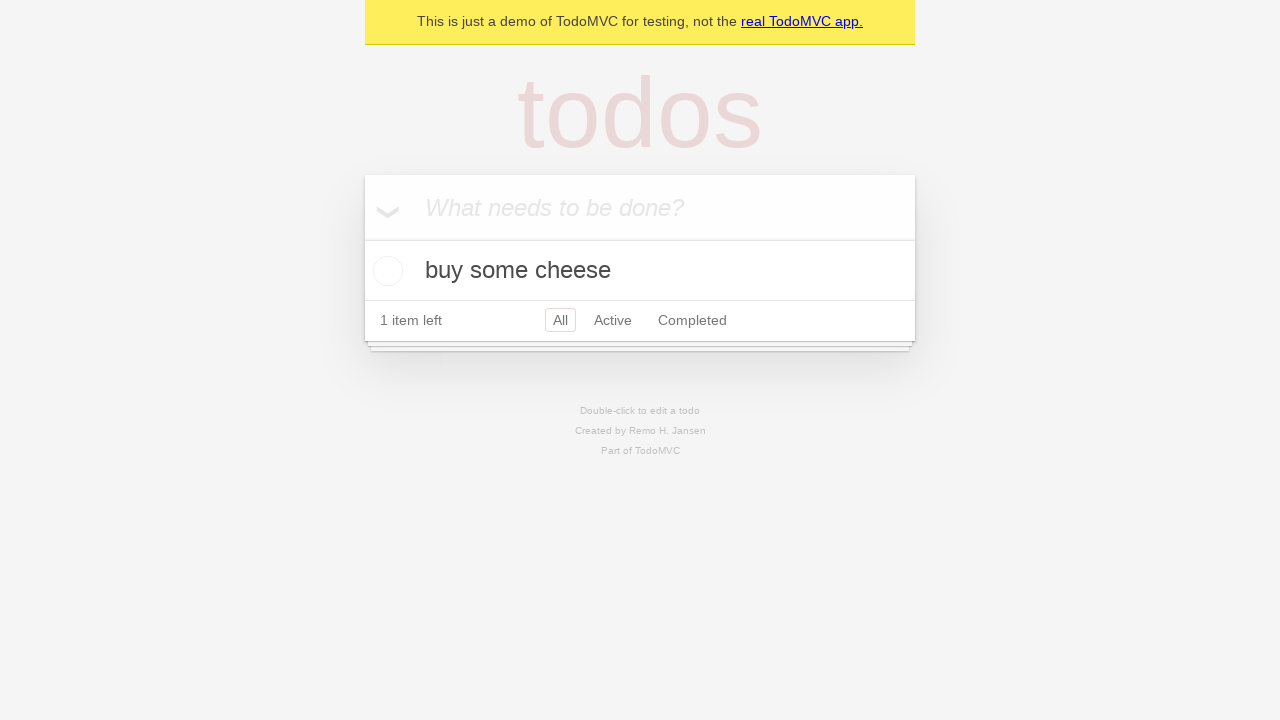

Filled second todo field with 'feed the cat' on internal:attr=[placeholder="What needs to be done?"i]
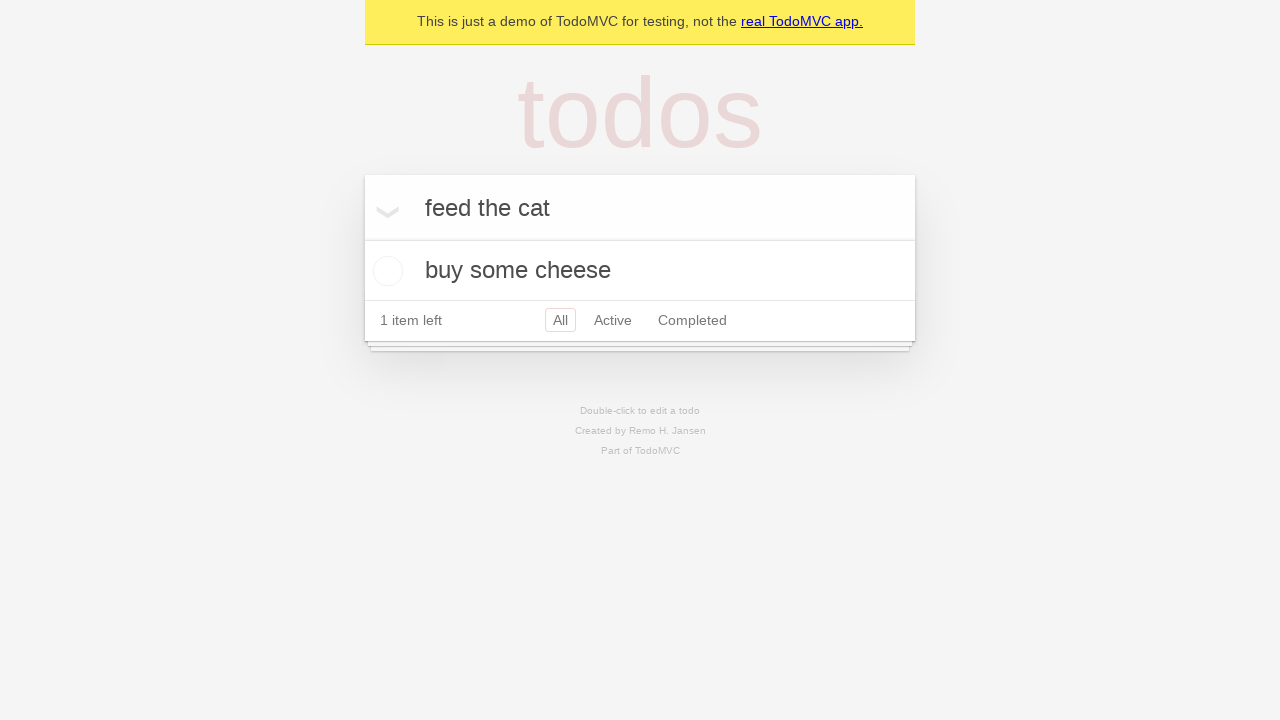

Pressed Enter to create second todo on internal:attr=[placeholder="What needs to be done?"i]
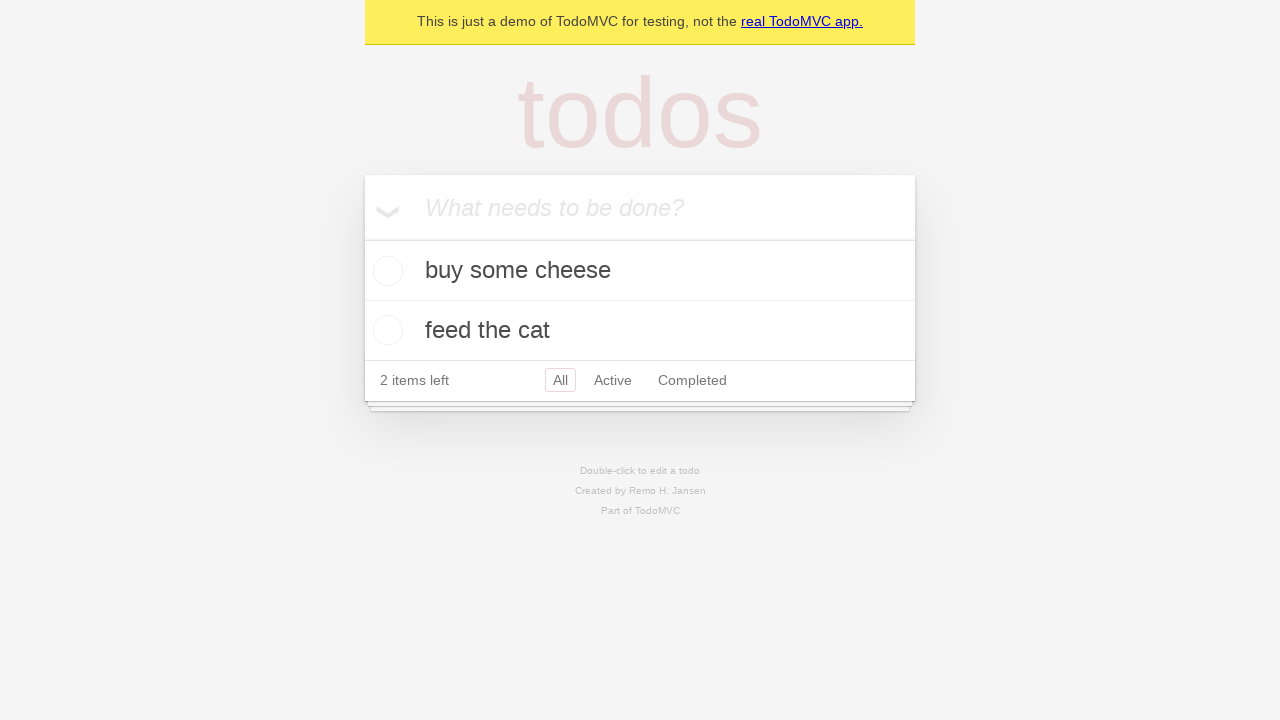

Filled third todo field with 'book a doctors appointment' on internal:attr=[placeholder="What needs to be done?"i]
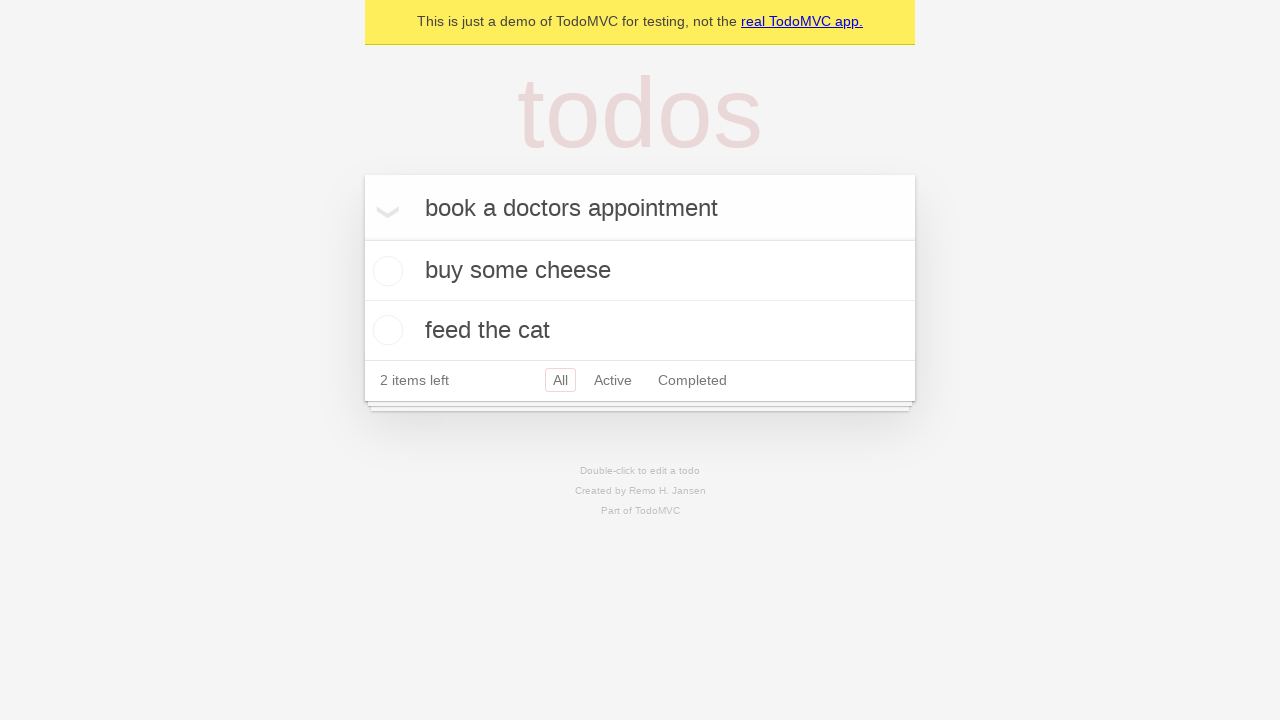

Pressed Enter to create third todo on internal:attr=[placeholder="What needs to be done?"i]
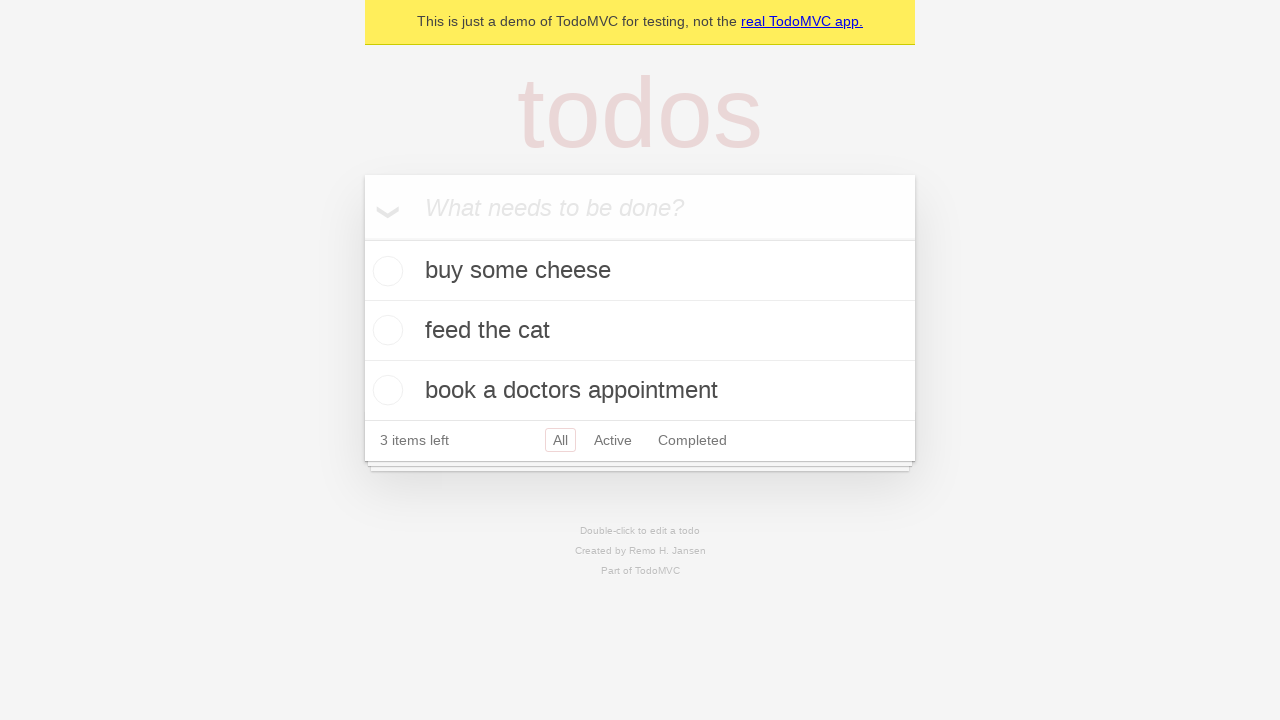

Waited for third todo item to be visible
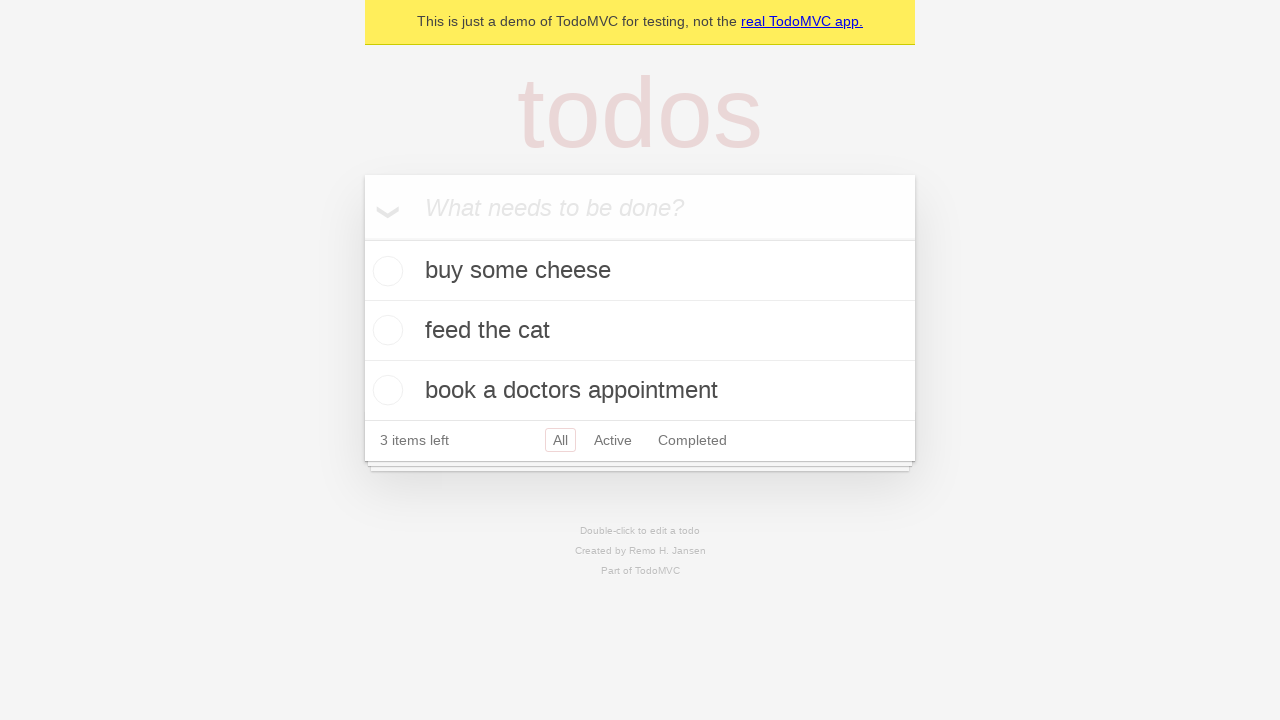

Double-clicked second todo item to enter edit mode at (640, 331) on internal:testid=[data-testid="todo-item"s] >> nth=1
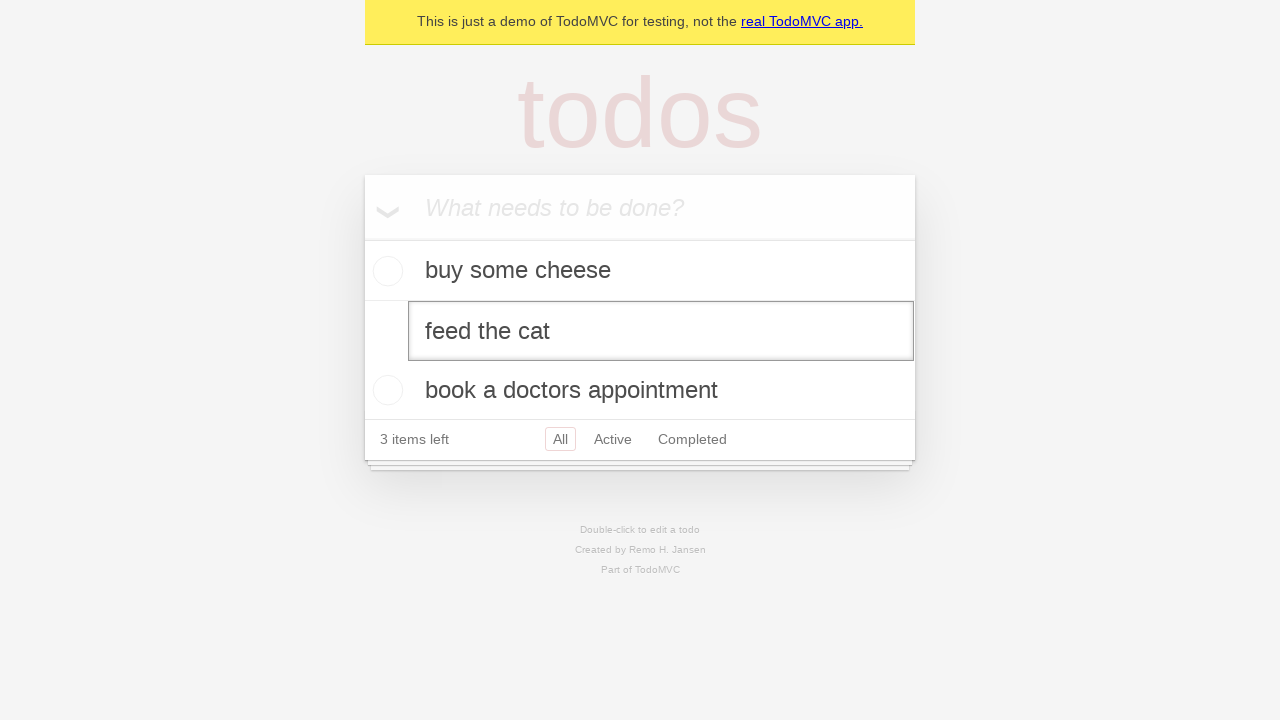

Cleared the text content of the second todo item on internal:testid=[data-testid="todo-item"s] >> nth=1 >> .edit
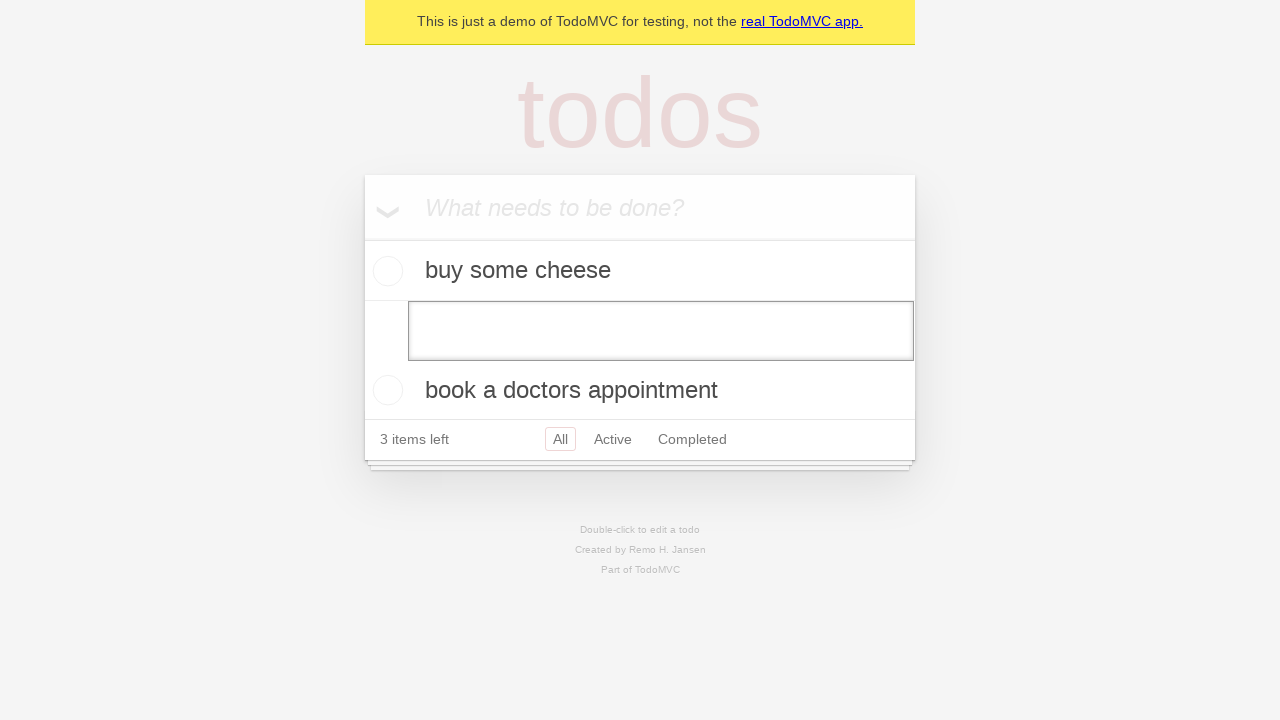

Pressed Enter to confirm deletion of empty todo item on internal:testid=[data-testid="todo-item"s] >> nth=1 >> .edit
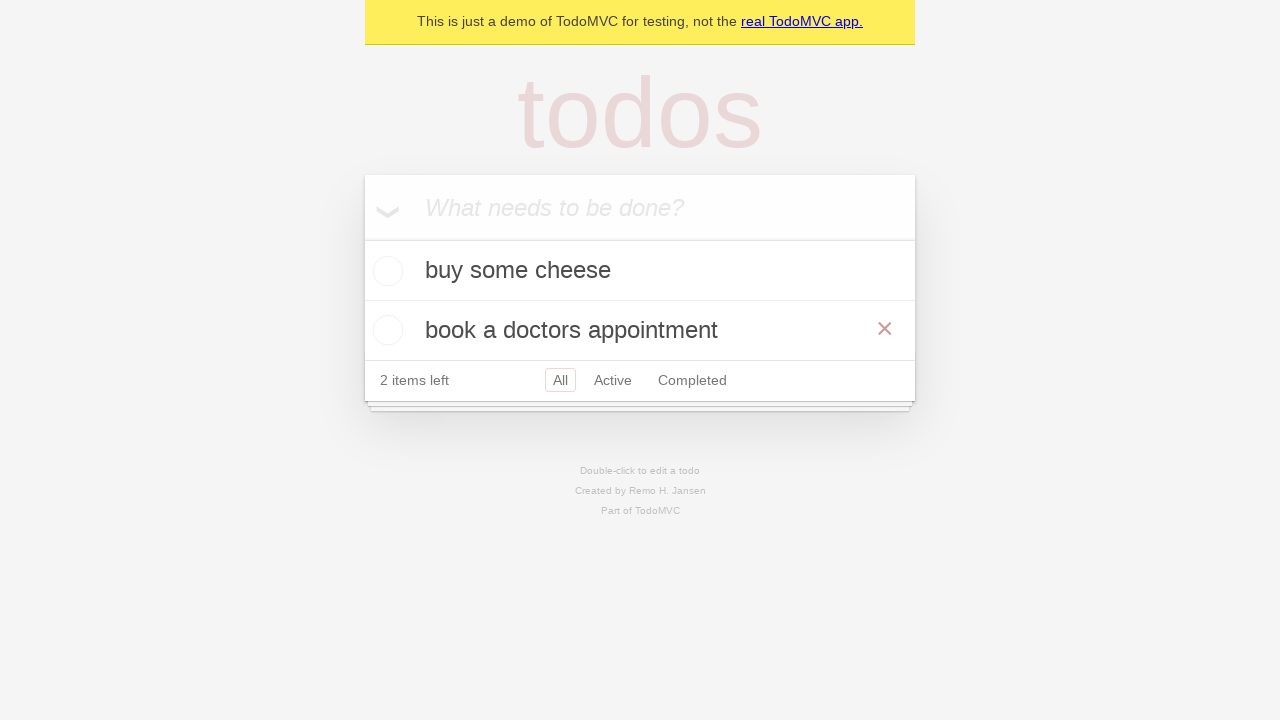

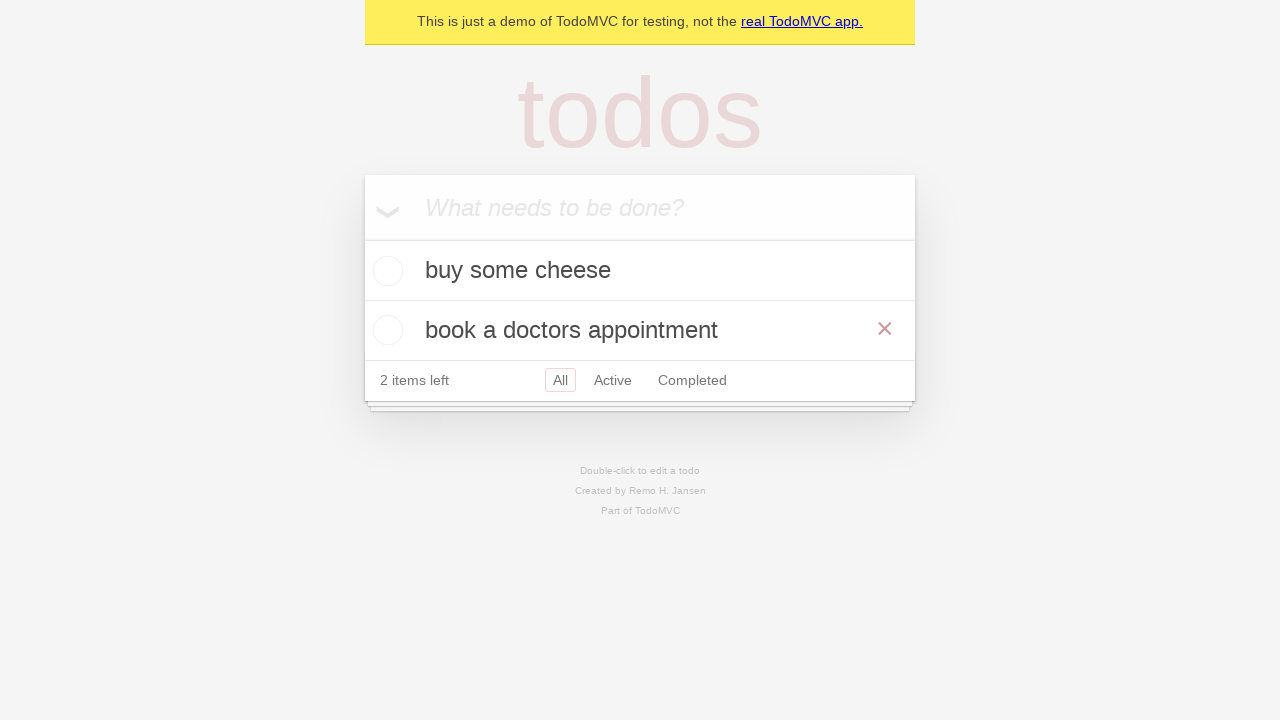